Tests XPath selector functionality by clicking checkboxes positioned to the left of specific usernames on a practice page. Selects checkboxes for users "Jasmine.Morgan" and "Joe.Root".

Starting URL: https://selectorshub.com/xpath-practice-page/

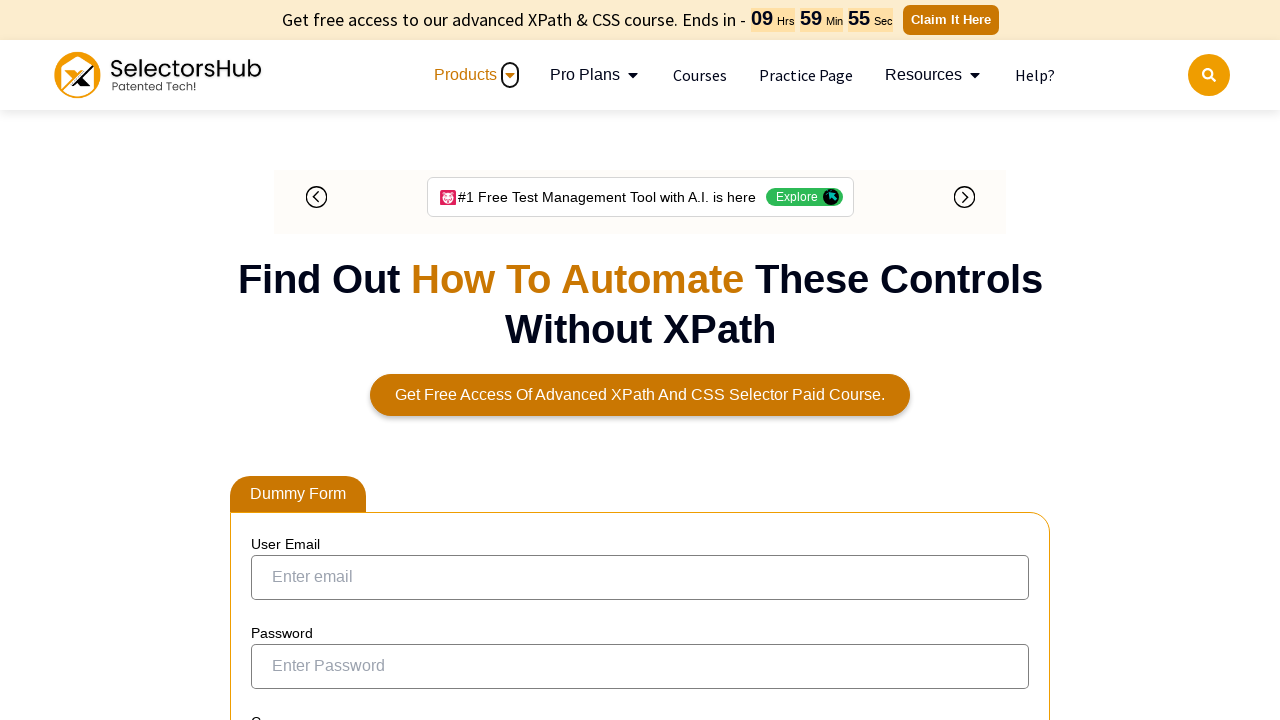

Waited for page to load (networkidle state)
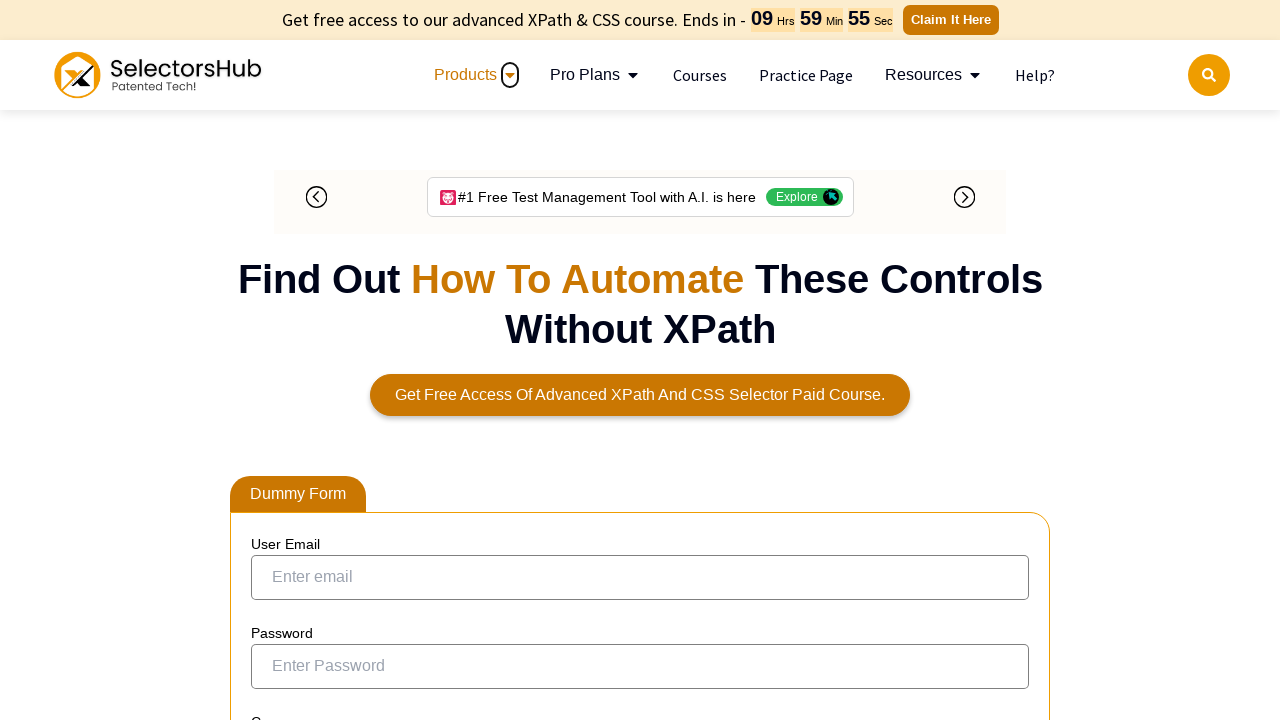

Clicked checkbox to the left of 'Jasmine.Morgan' at (274, 353) on input[type='checkbox']:left-of(:text('Jasmine.Morgan')) >> nth=0
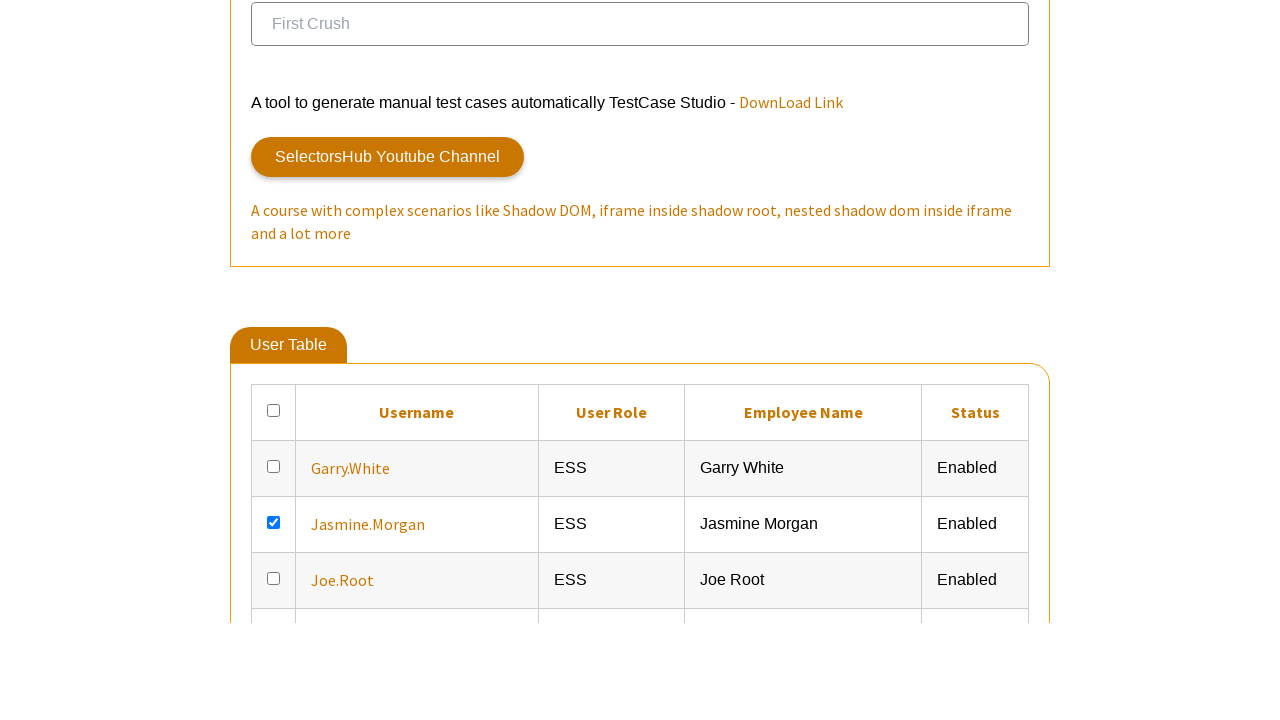

Clicked checkbox to the left of 'Joe.Root' at (274, 360) on input[type='checkbox']:left-of(:text('Joe.Root')) >> nth=0
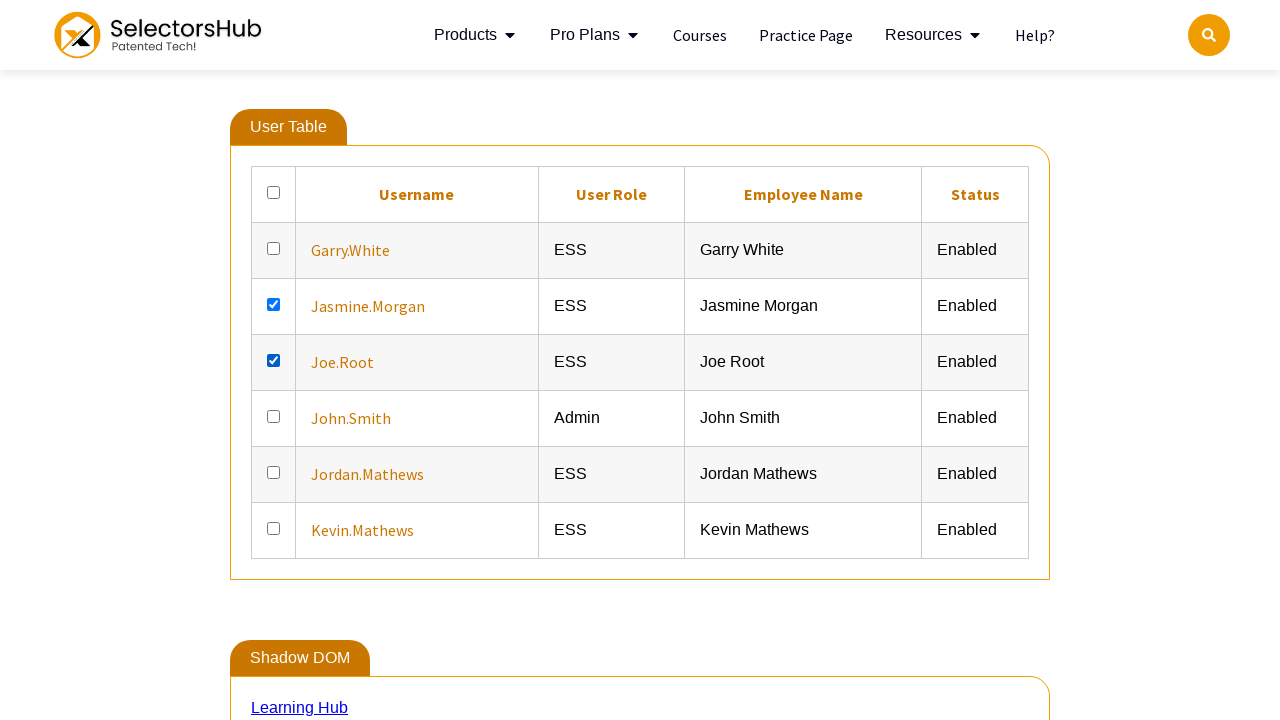

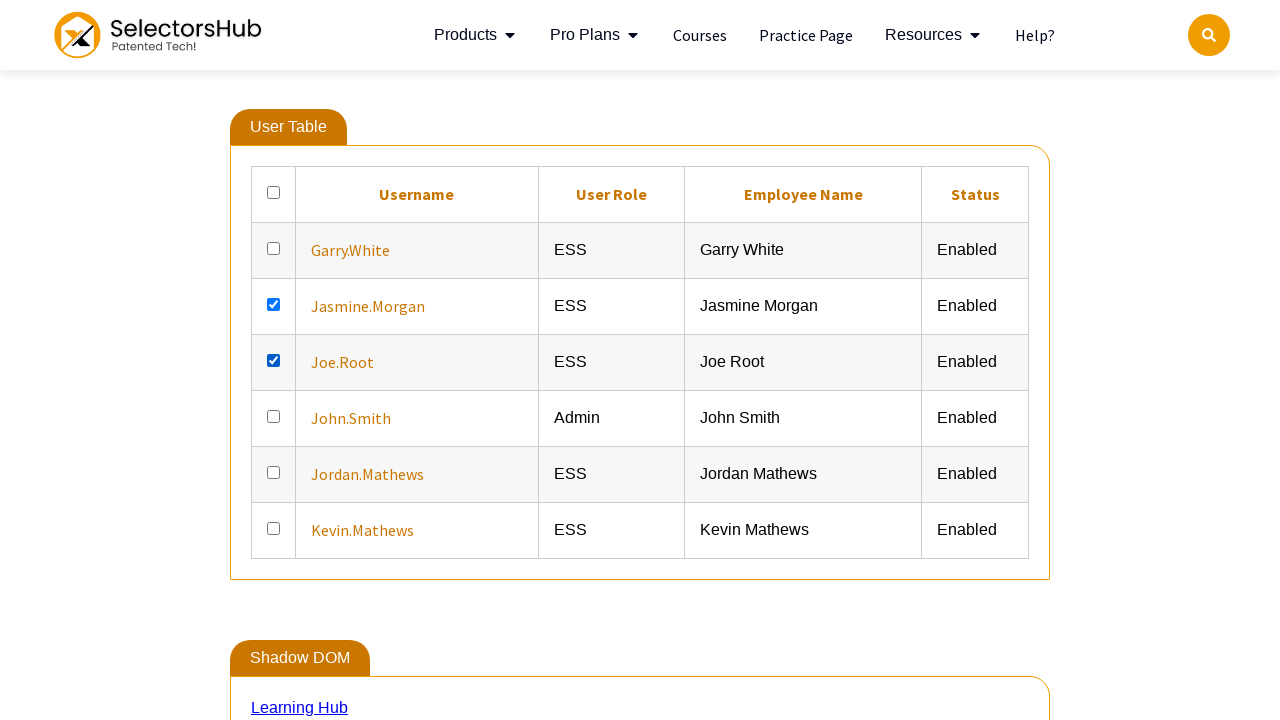